Tests radio button functionality by clicking various radio buttons in different groups (color and sport) and verifying they become selected after clicking.

Starting URL: https://practice.cydeo.com/radio_buttons

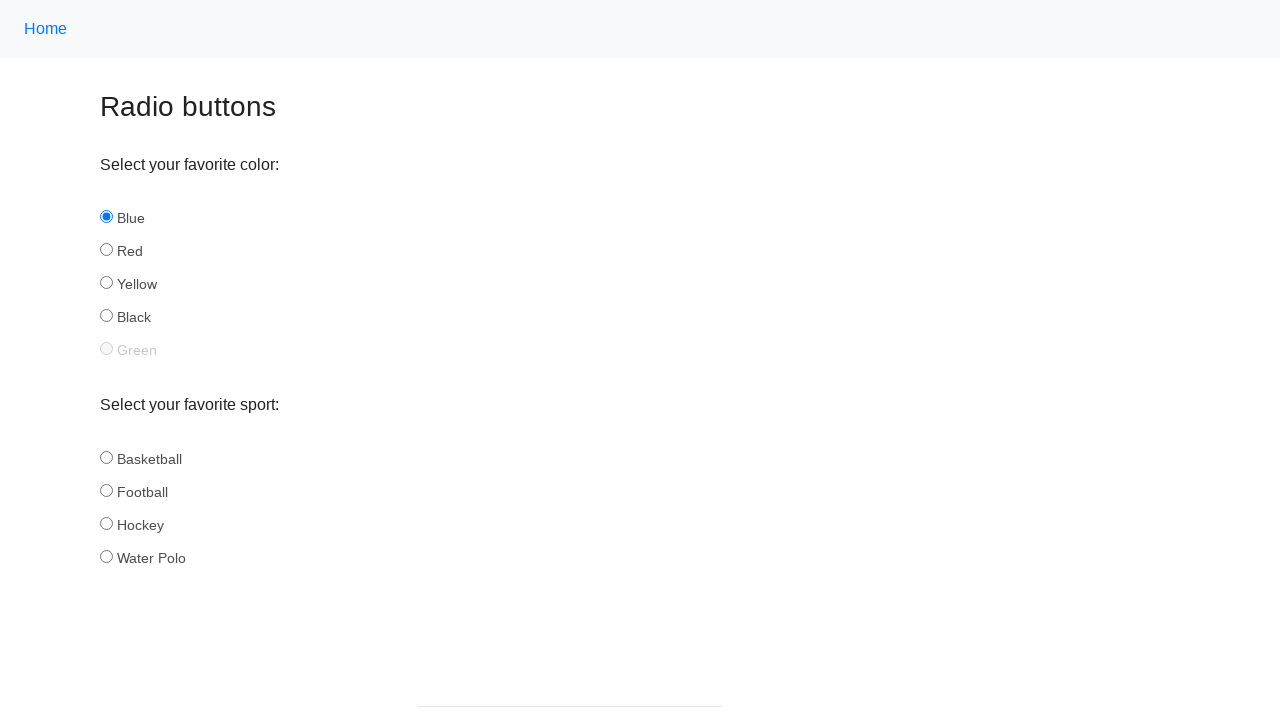

Clicked blue radio button in color group at (106, 217) on input[name='color'][id='blue']
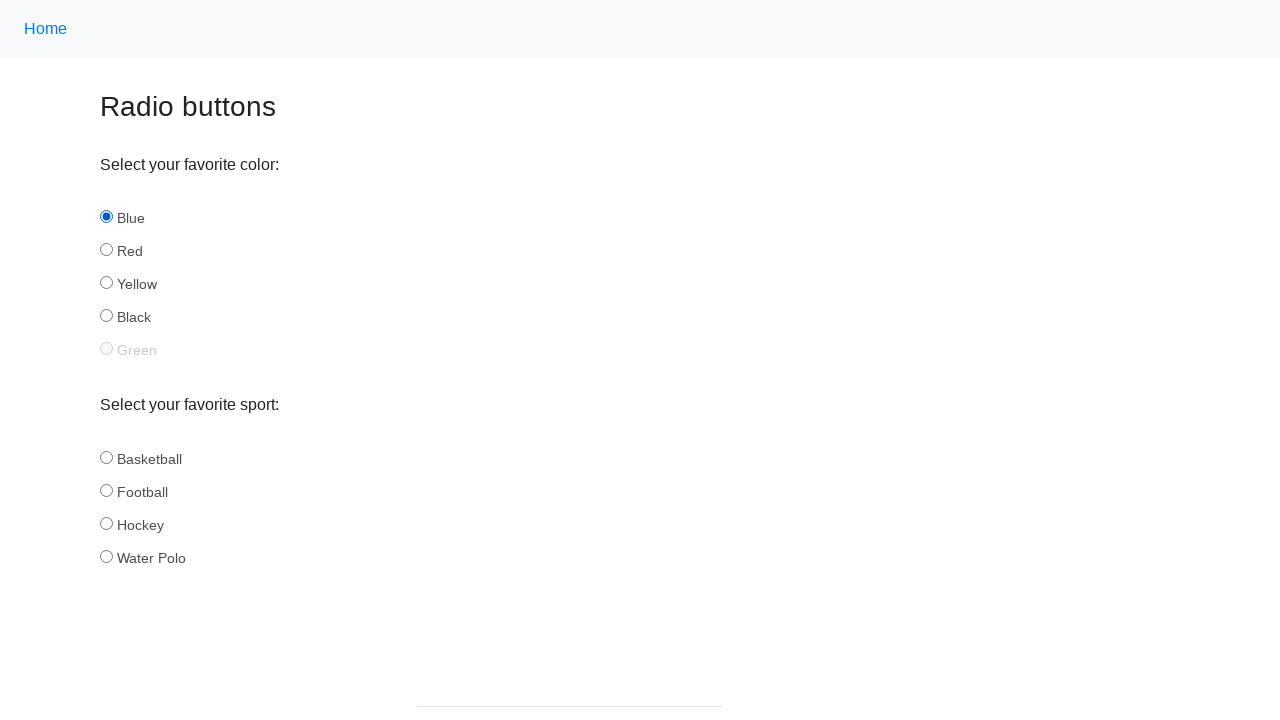

Verified blue radio button is selected
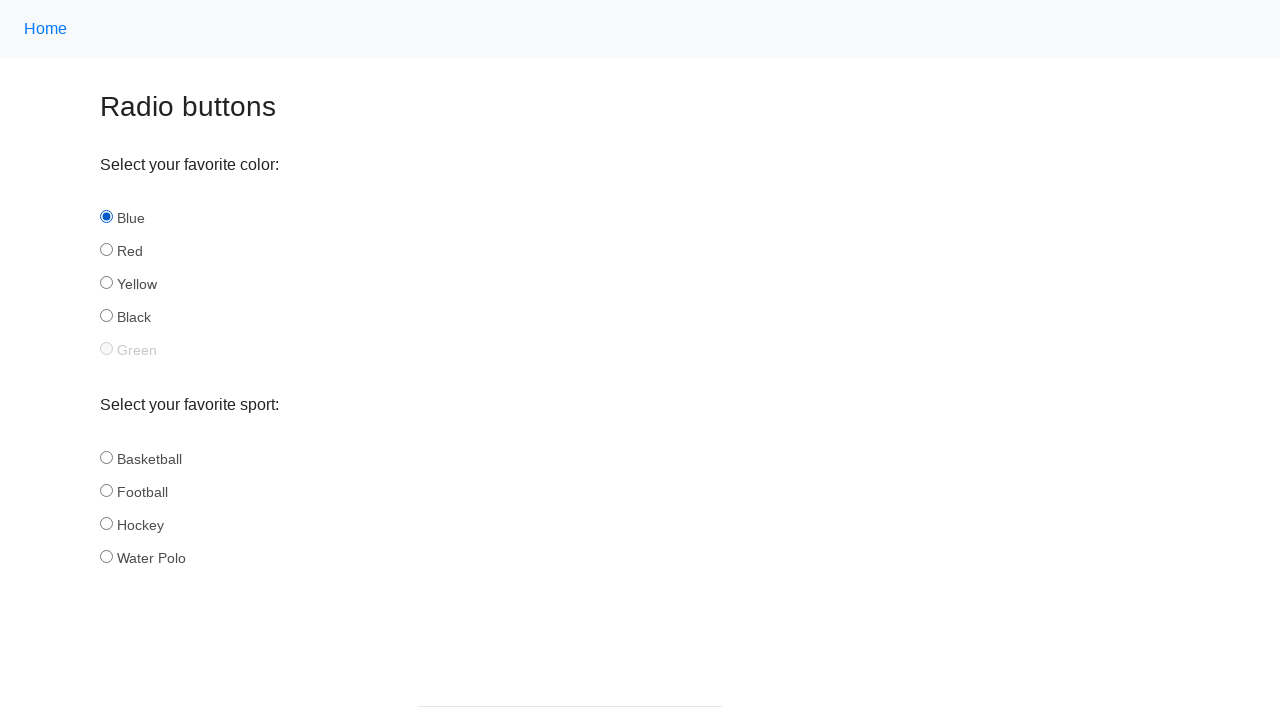

Clicked hockey radio button in sport group at (106, 523) on input[name='sport'][id='hockey']
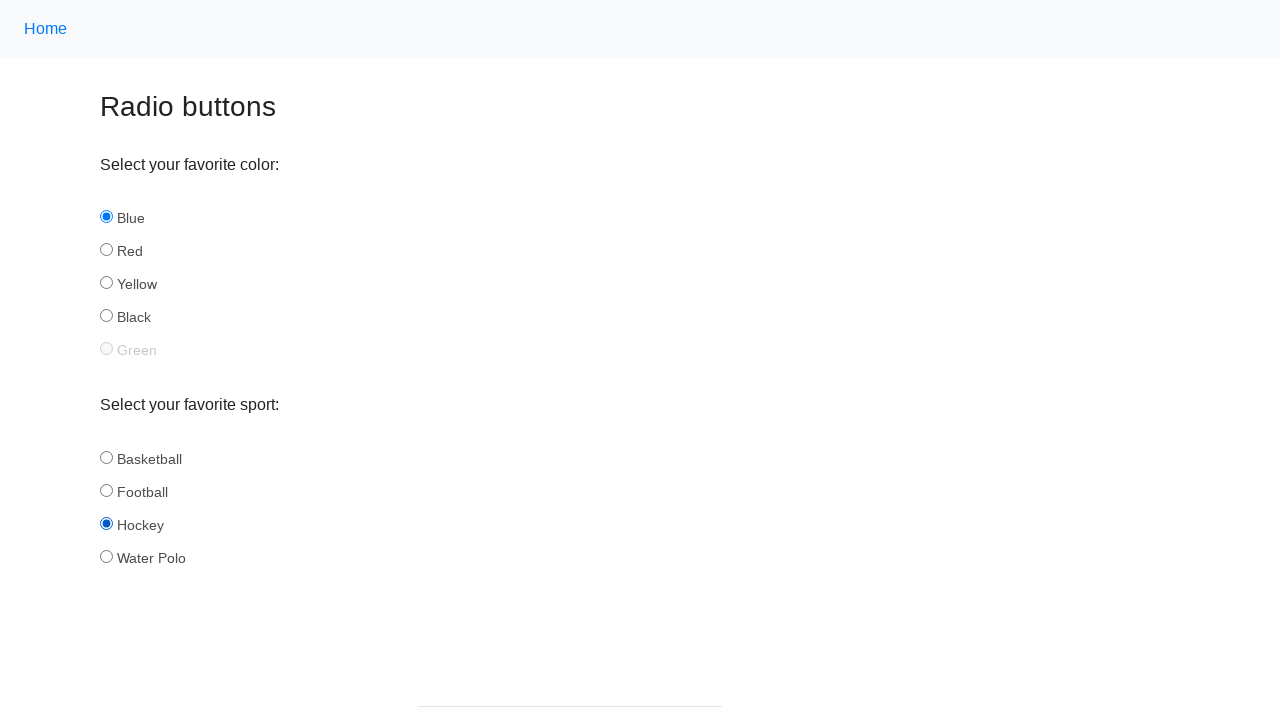

Verified hockey radio button is selected
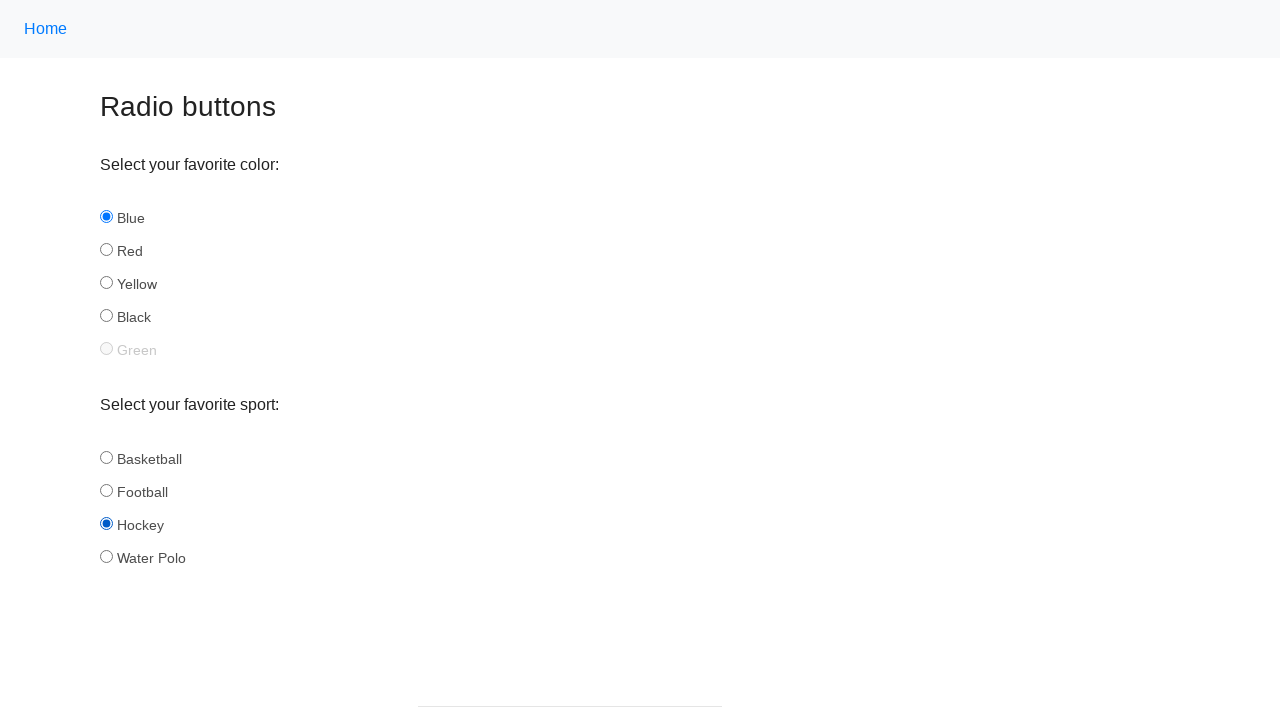

Clicked football radio button in sport group at (106, 490) on input[name='sport'][id='football']
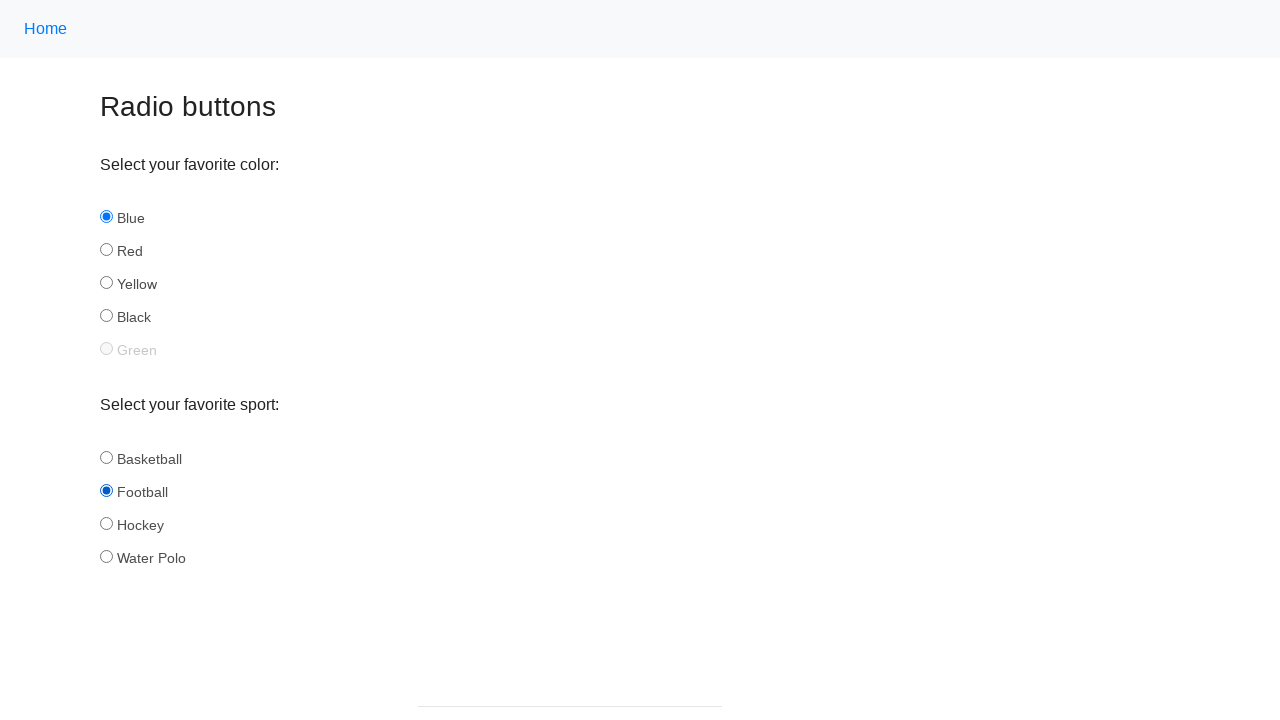

Verified football radio button is selected
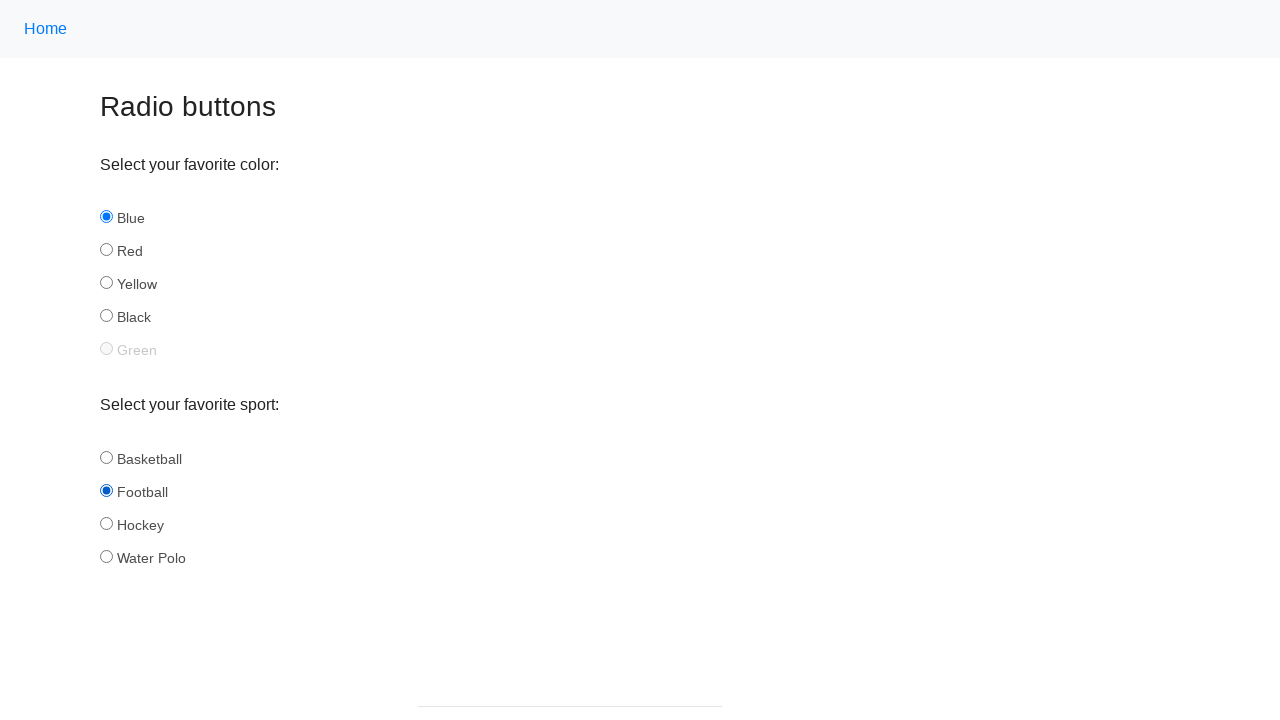

Clicked yellow radio button in color group at (106, 283) on input[name='color'][id='yellow']
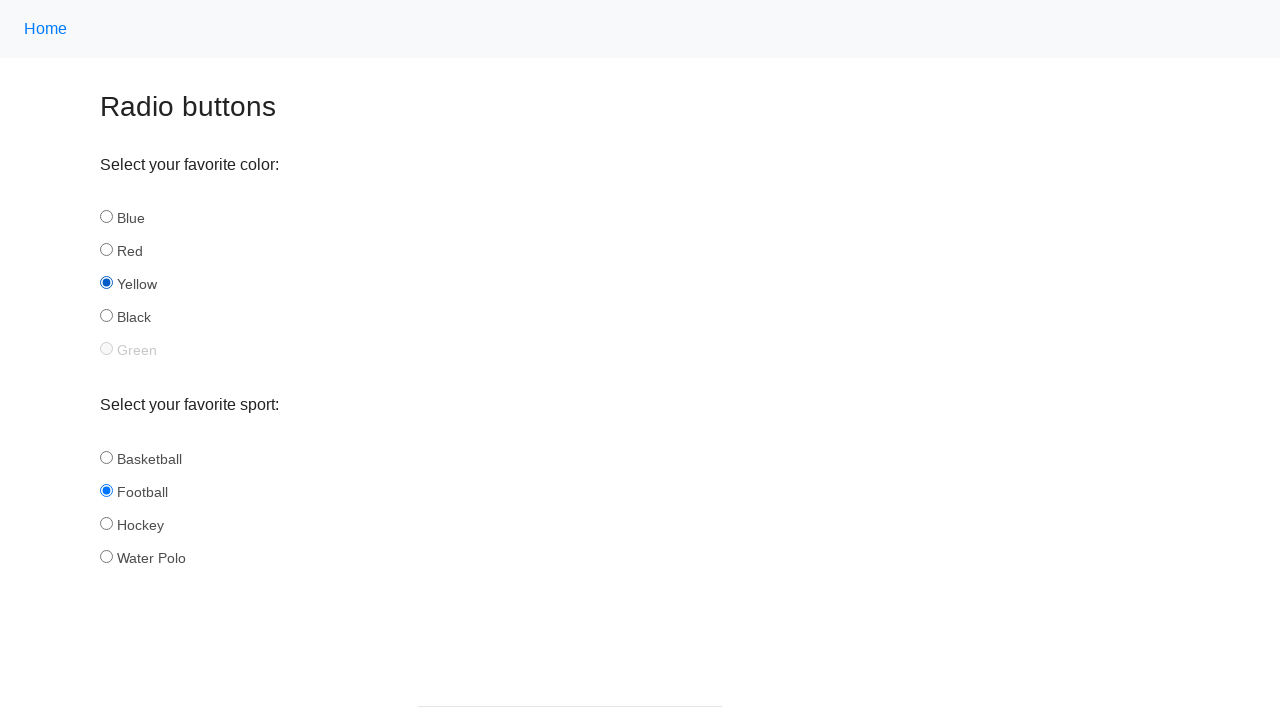

Verified yellow radio button is selected
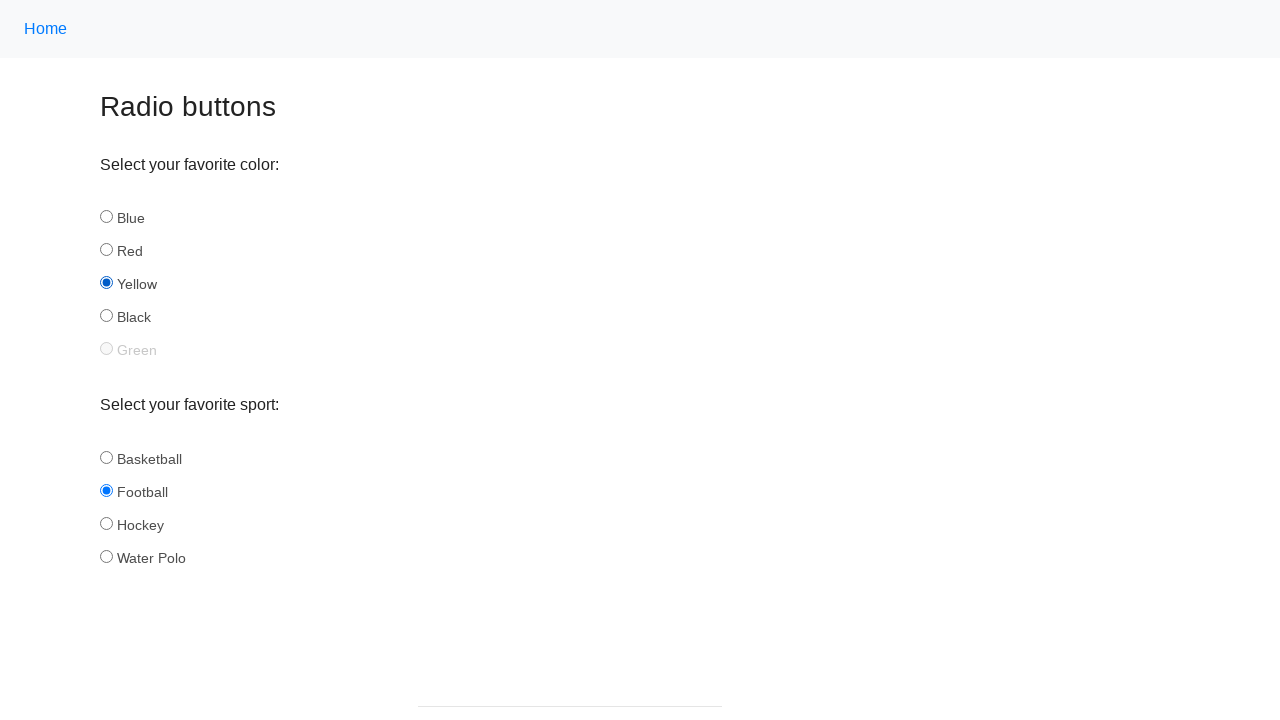

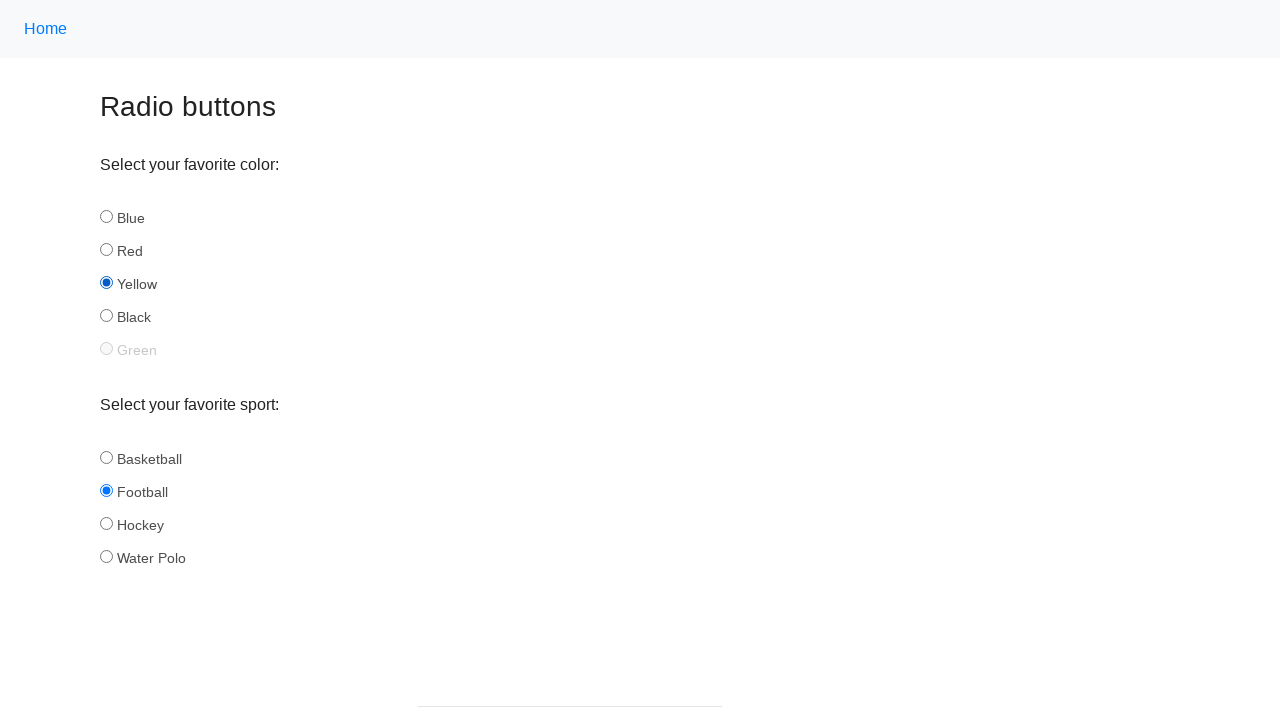